Tests a form interaction by extracting a value from an image element's attribute, calculating a mathematical formula, filling the answer, checking a checkbox, selecting a radio button, and submitting the form.

Starting URL: http://suninjuly.github.io/get_attribute.html

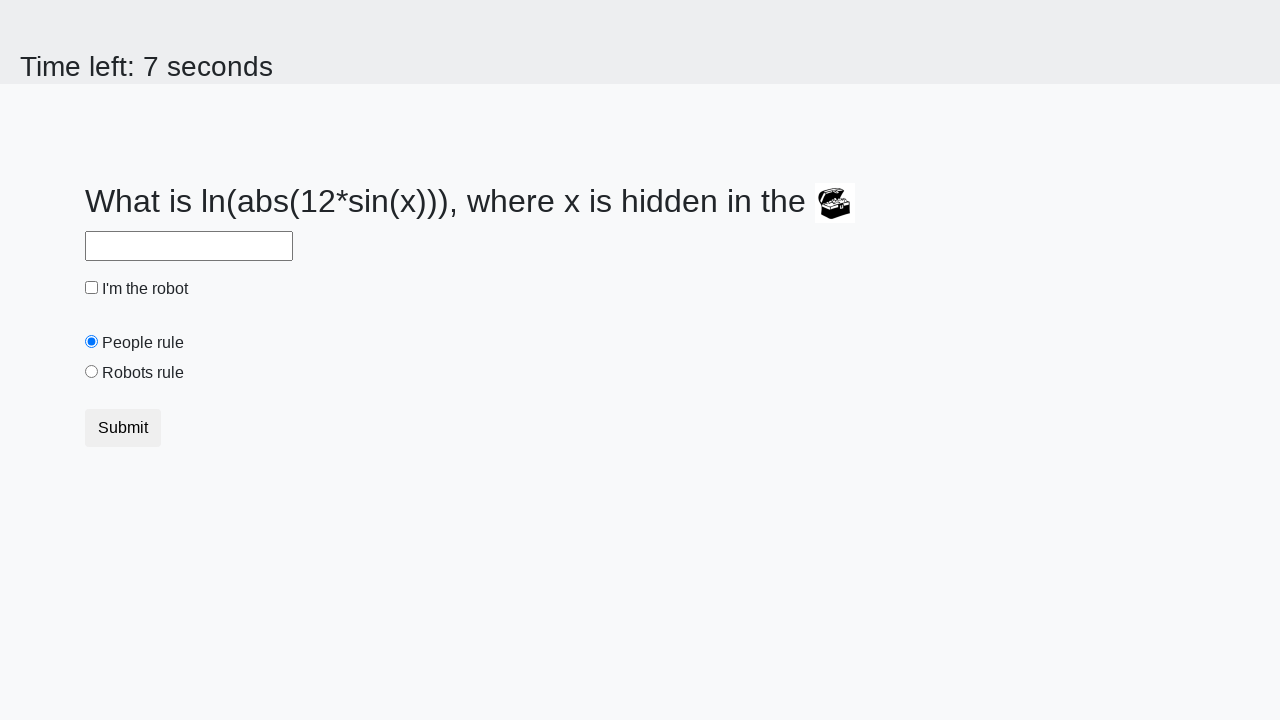

Located treasure image element
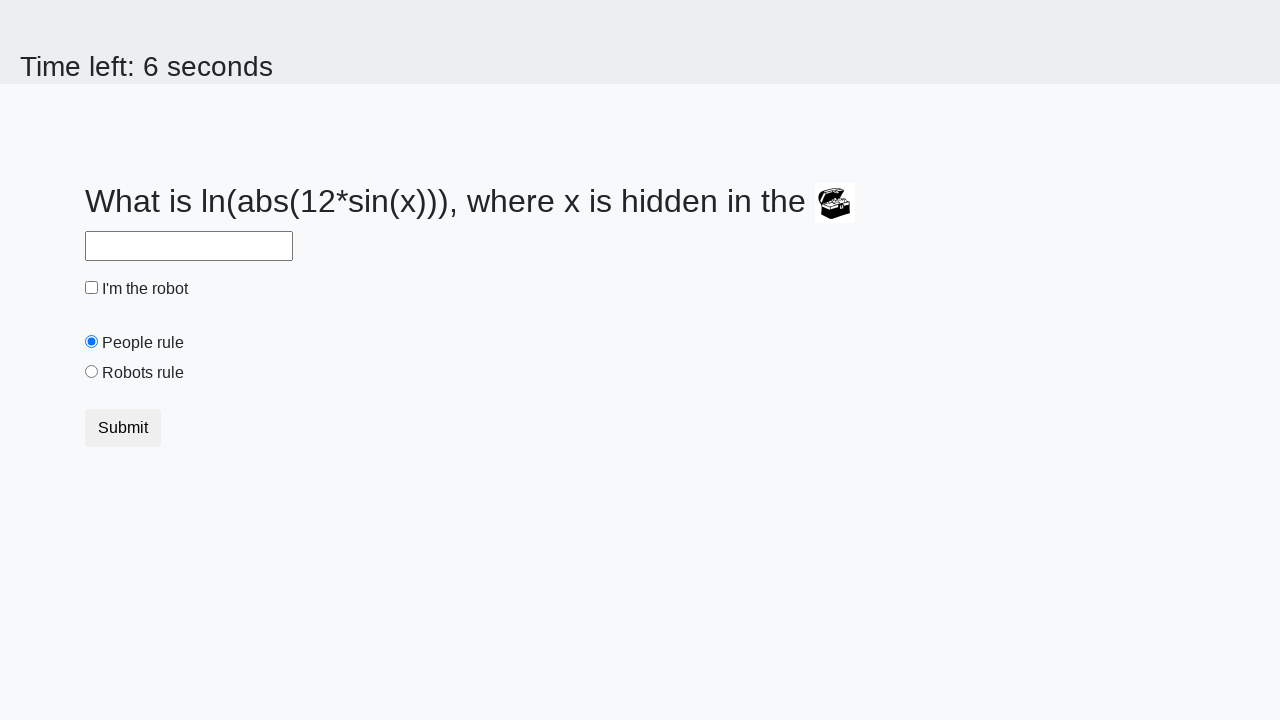

Extracted valuex attribute from image element
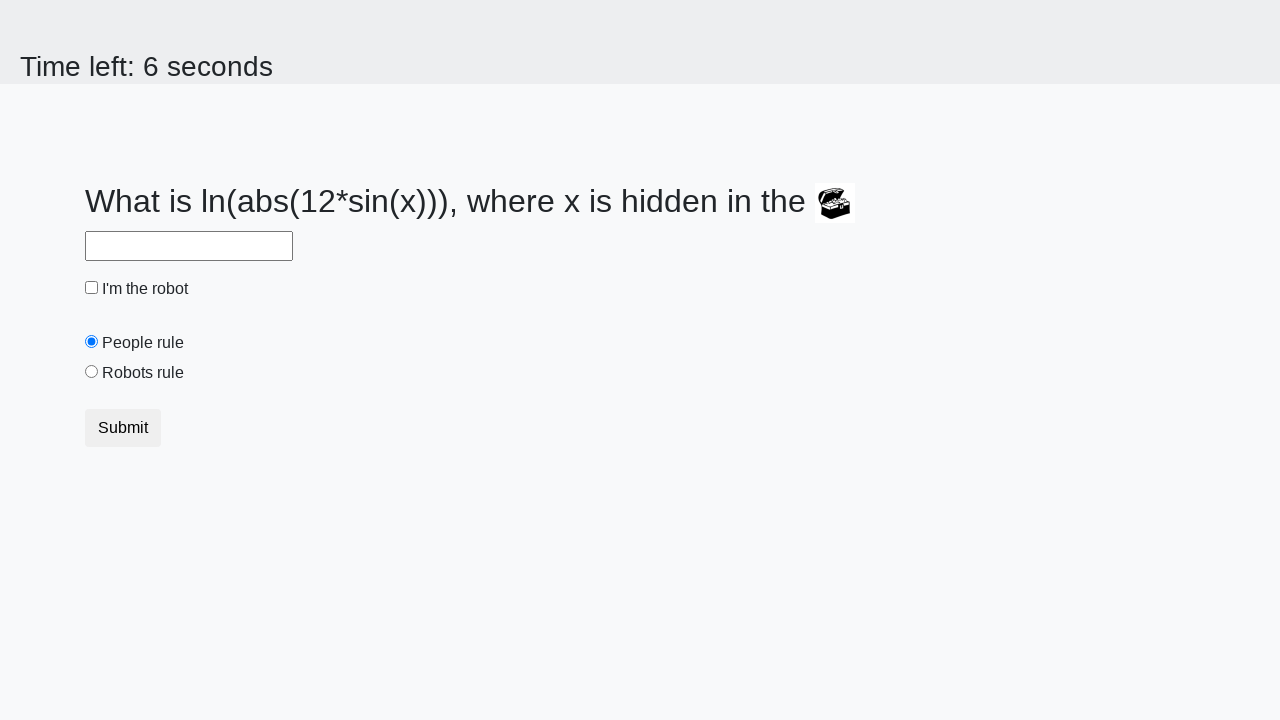

Calculated mathematical formula result
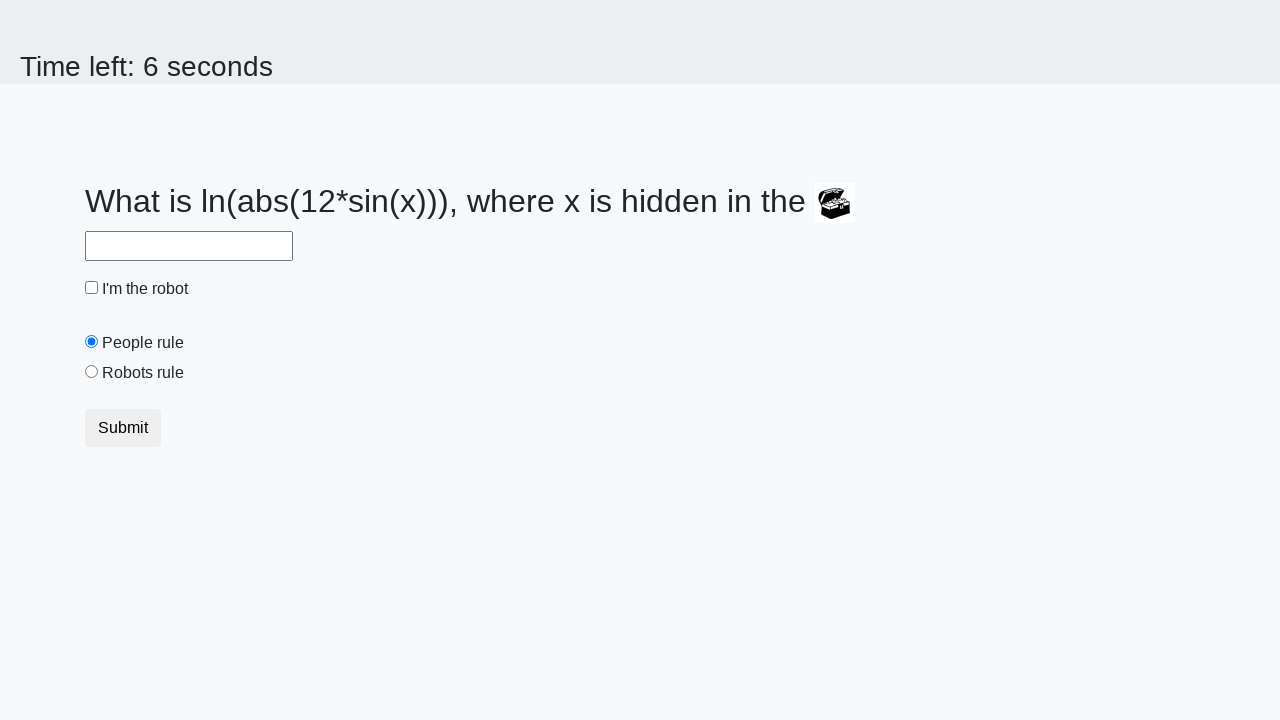

Filled answer field with calculated value on #answer
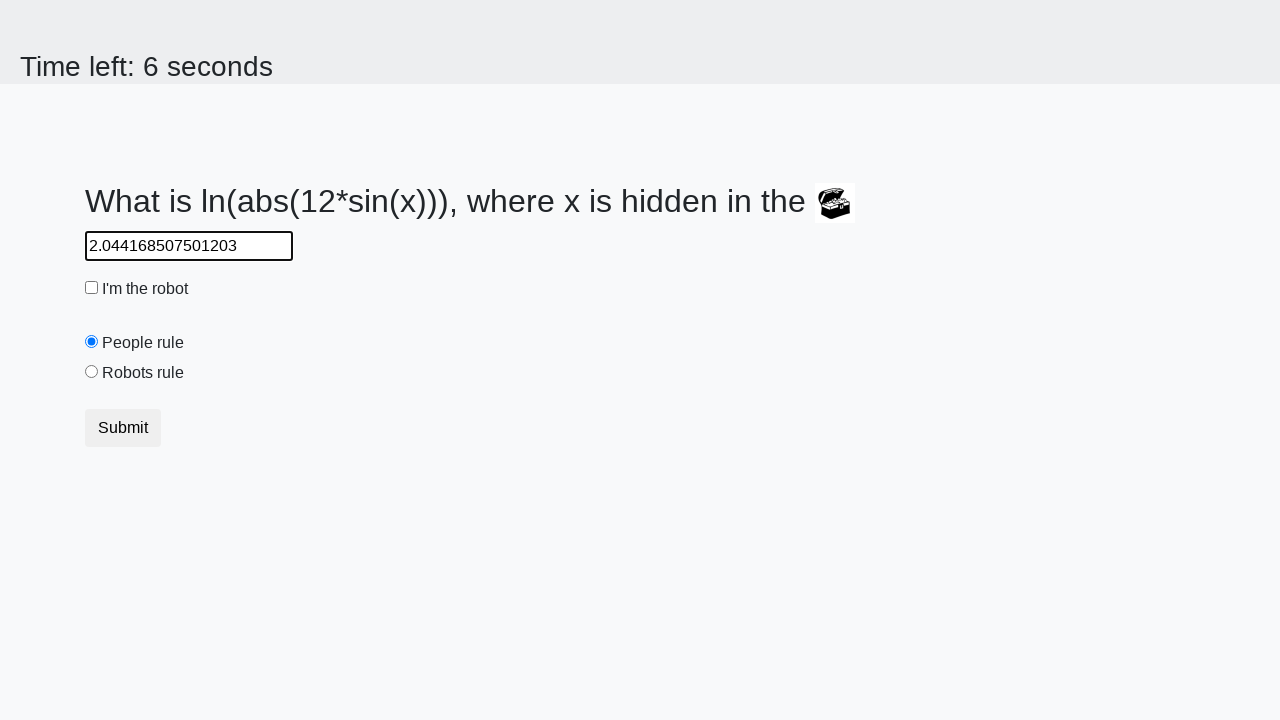

Checked the robot checkbox at (92, 288) on #robotCheckbox
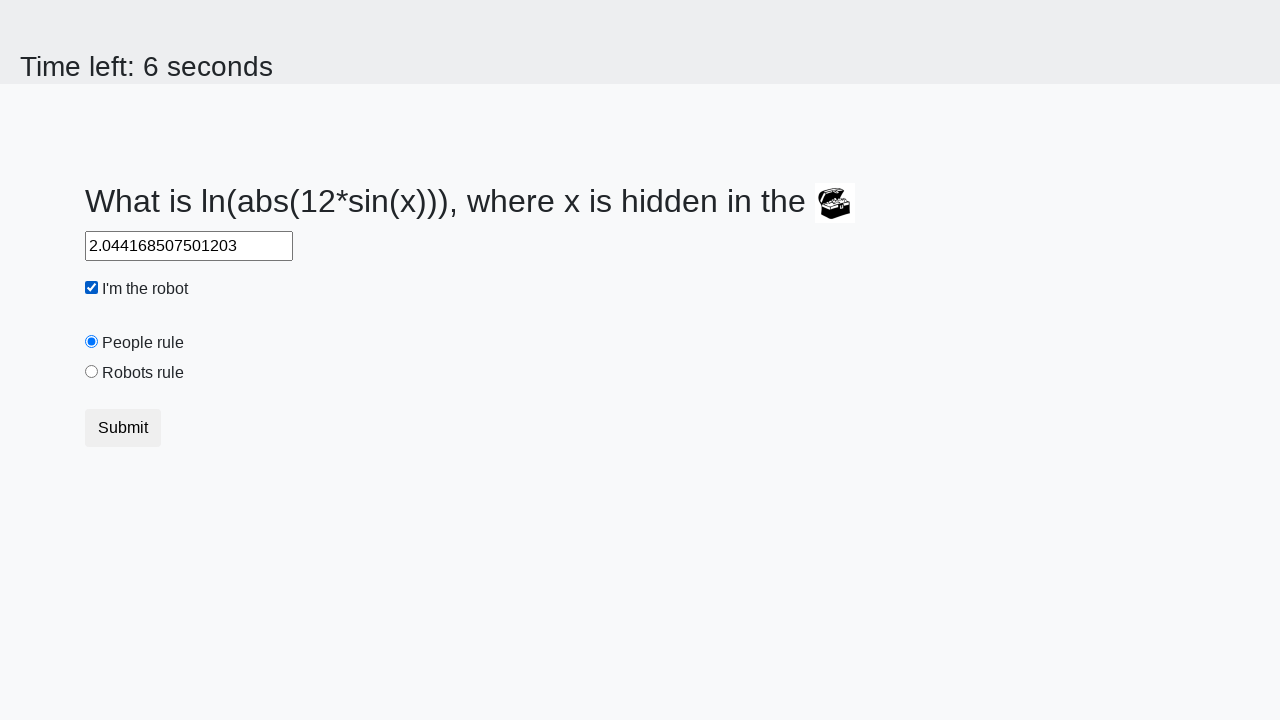

Selected the robots radio button at (92, 372) on #robotsRule
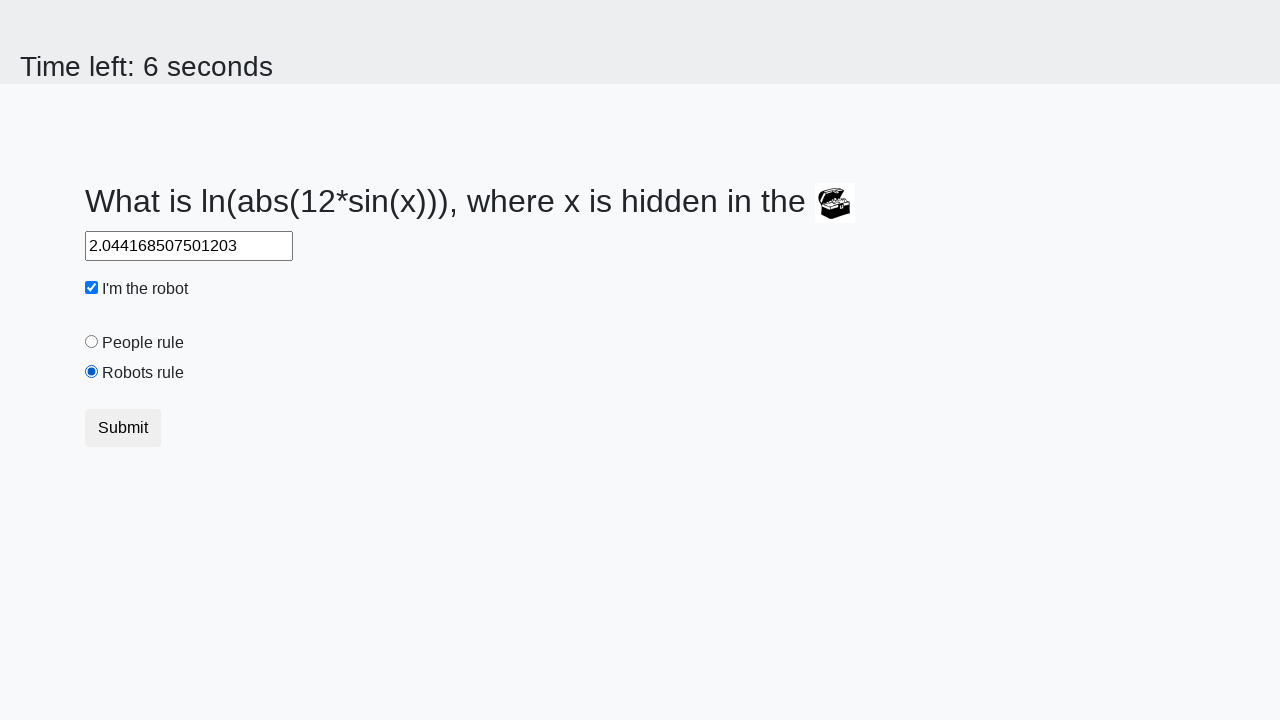

Clicked submit button at (123, 428) on button.btn
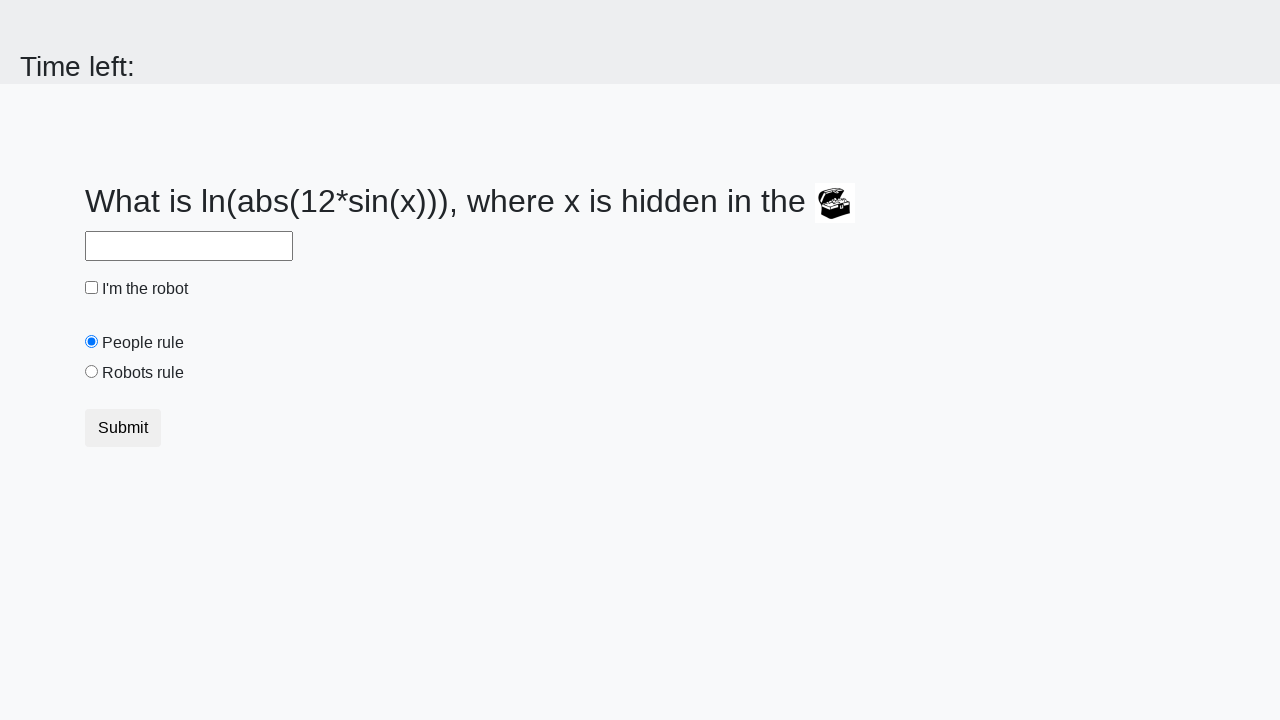

Set up dialog handler to accept alerts
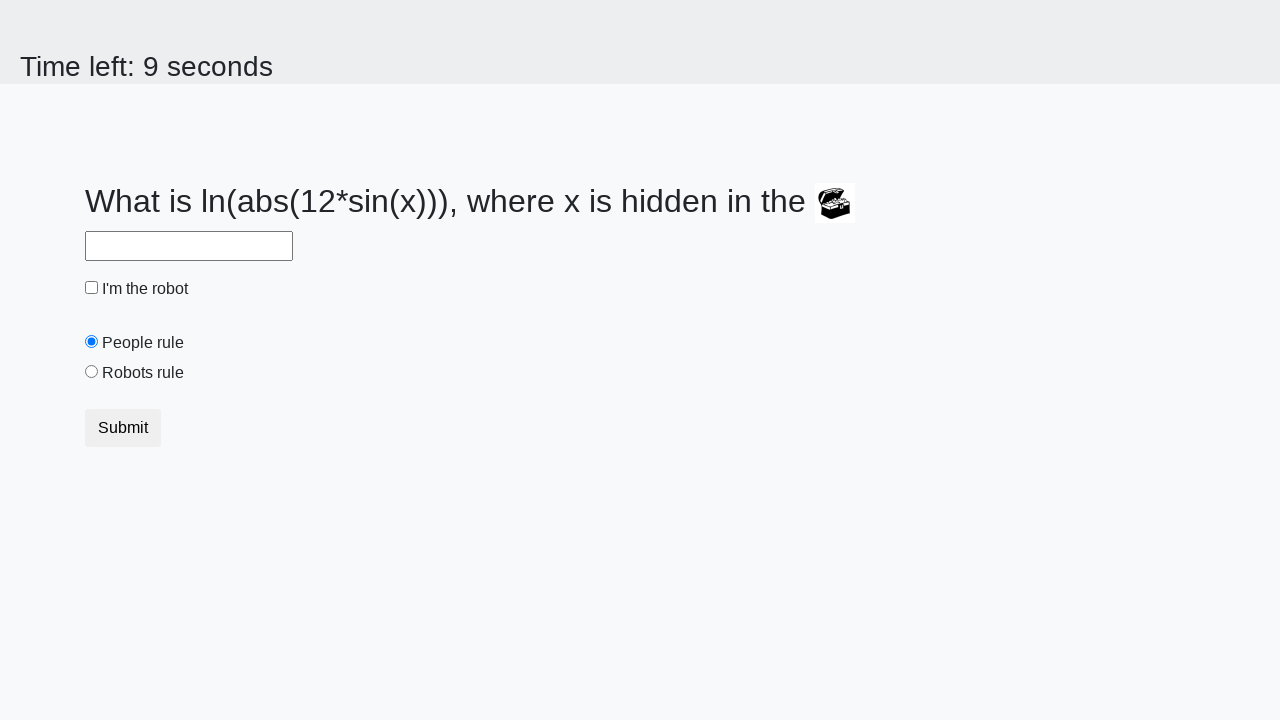

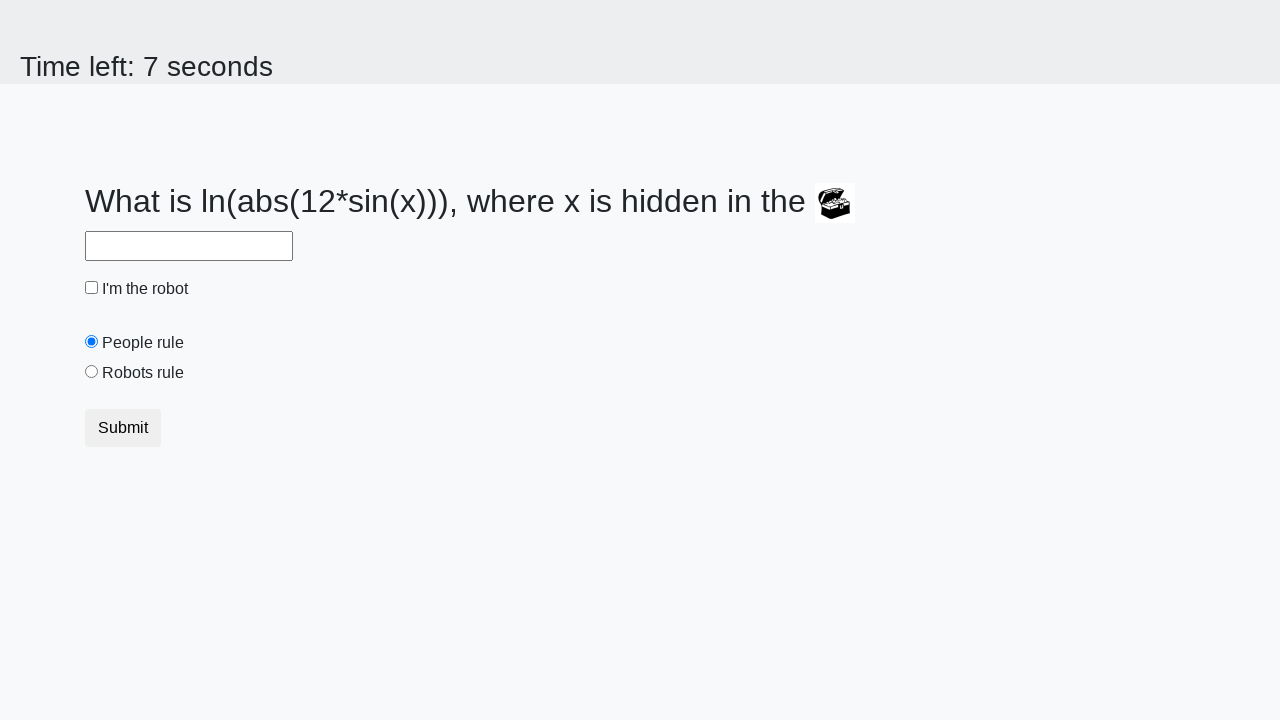